Tests adding a Sony Xperia Z5 phone to cart multiple times by clicking the product, verifying its name, and adding it to cart 7 times

Starting URL: https://www.demoblaze.com/index.html

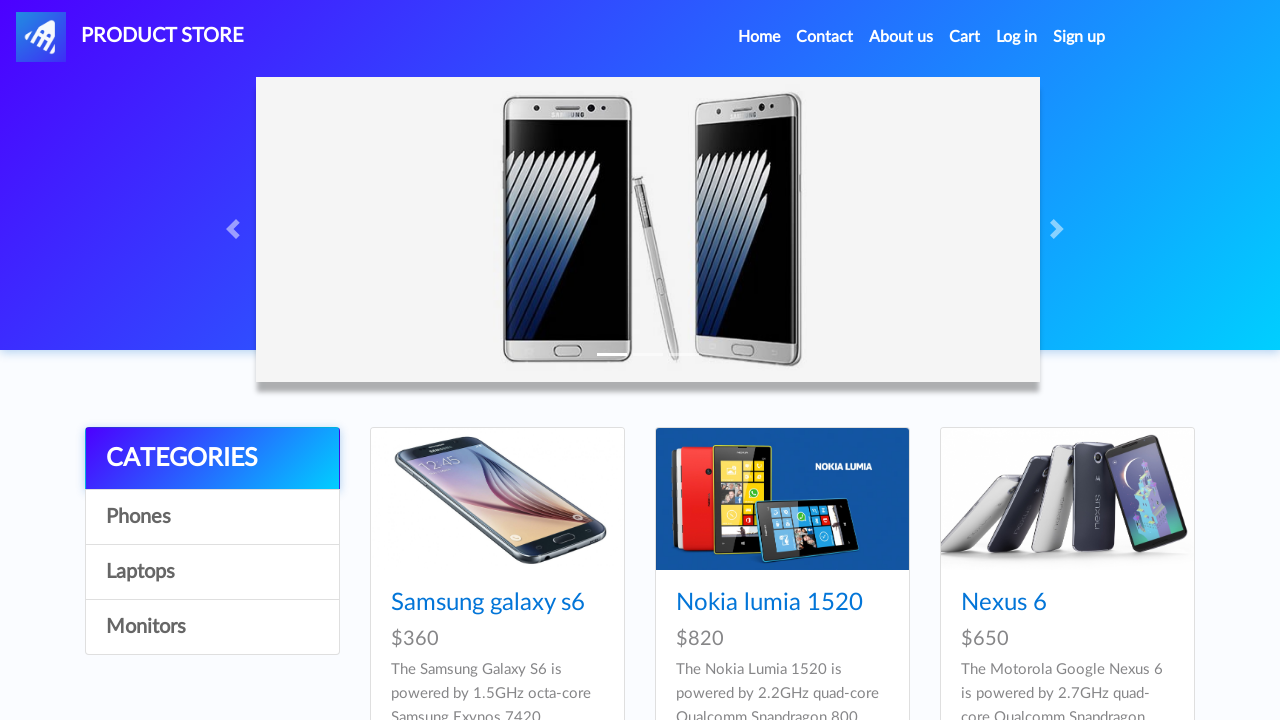

Clicked on Sony Xperia Z5 product link at (1037, 361) on //*[@id="tbodyid"]/div[6]/div/div/h4/a
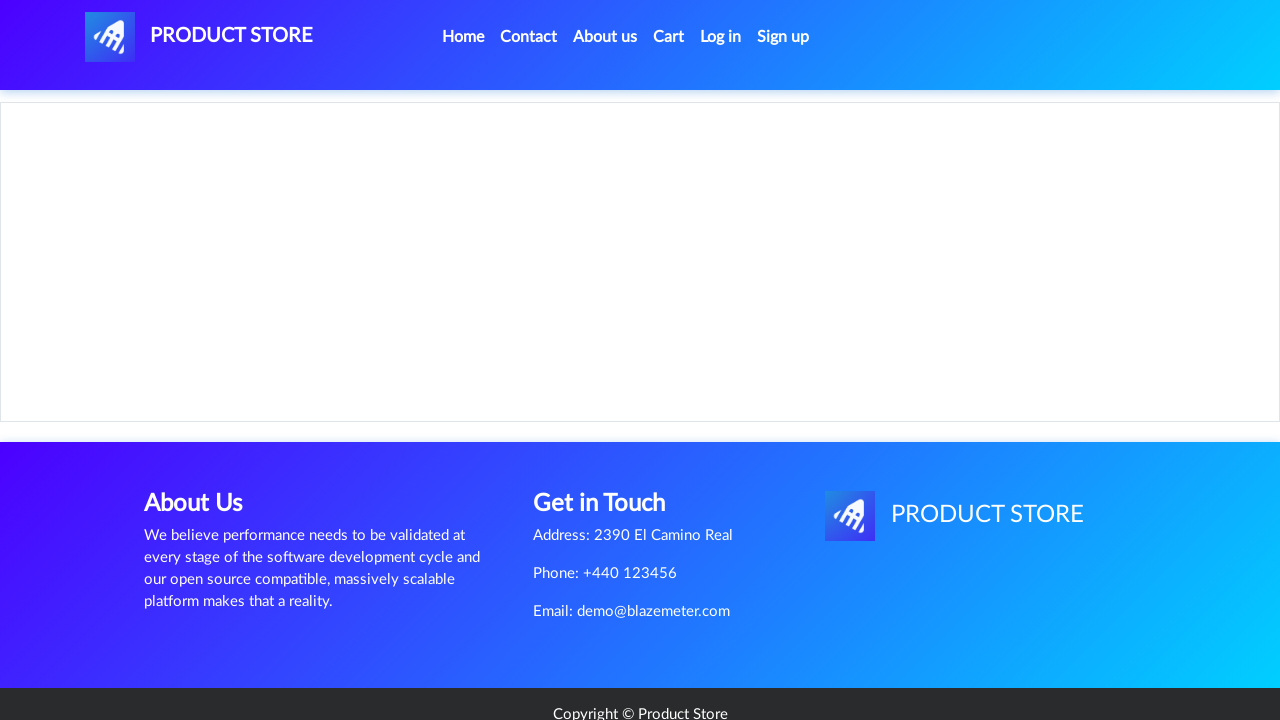

Product page loaded and product name header is visible
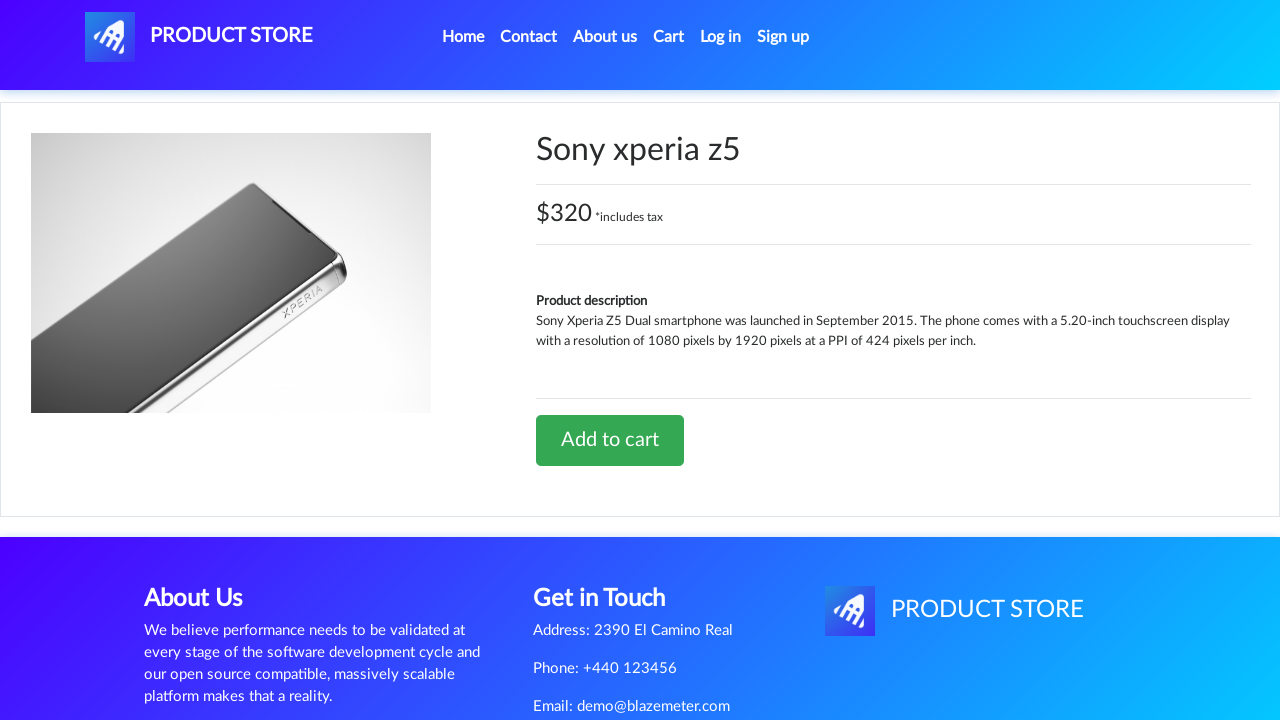

Verified product name is 'Sony xperia z5'
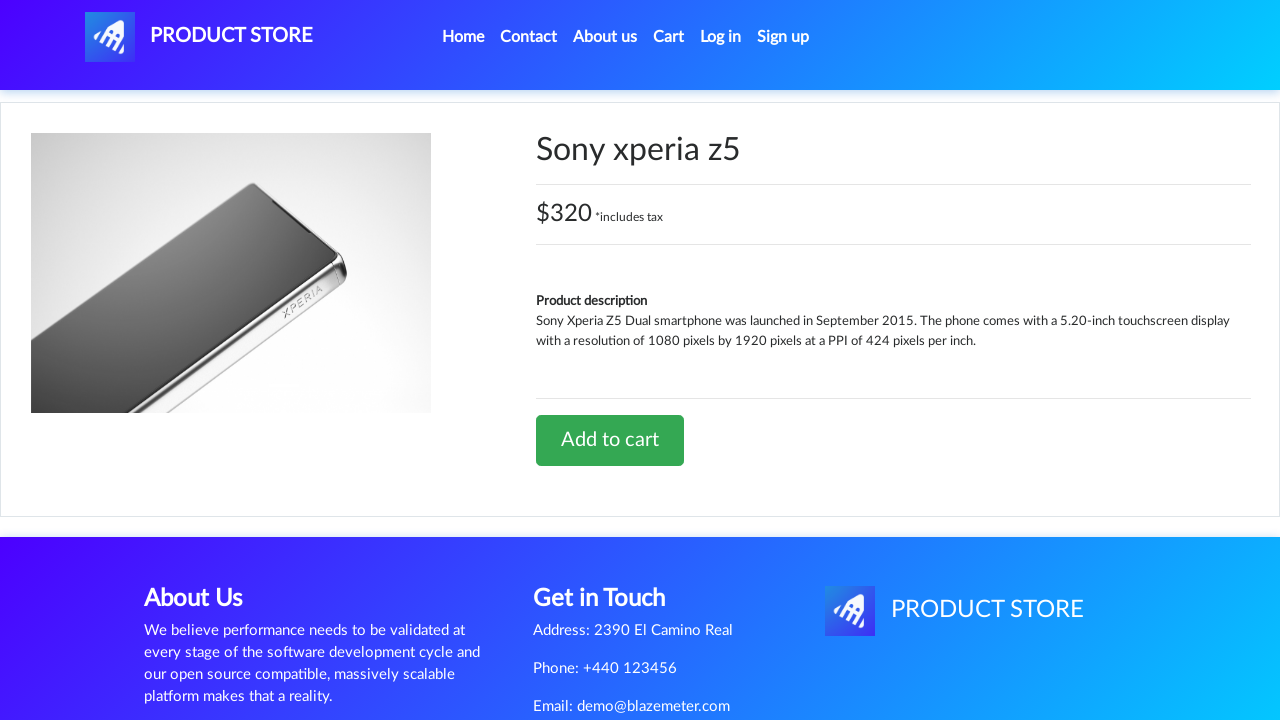

Clicked 'Add to cart' button (iteration 1/7) at (610, 440) on //*[@id="tbodyid"]/div[2]/div/a
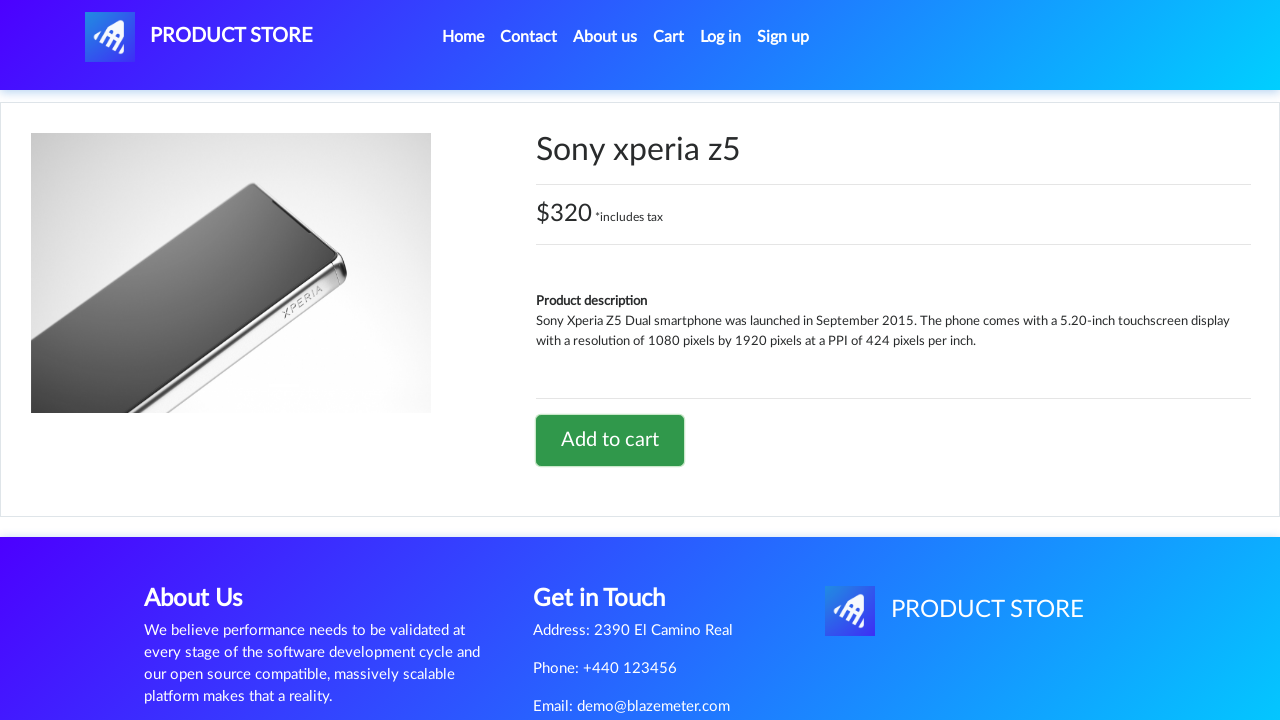

Waited 3 seconds before handling alert (iteration 1/7)
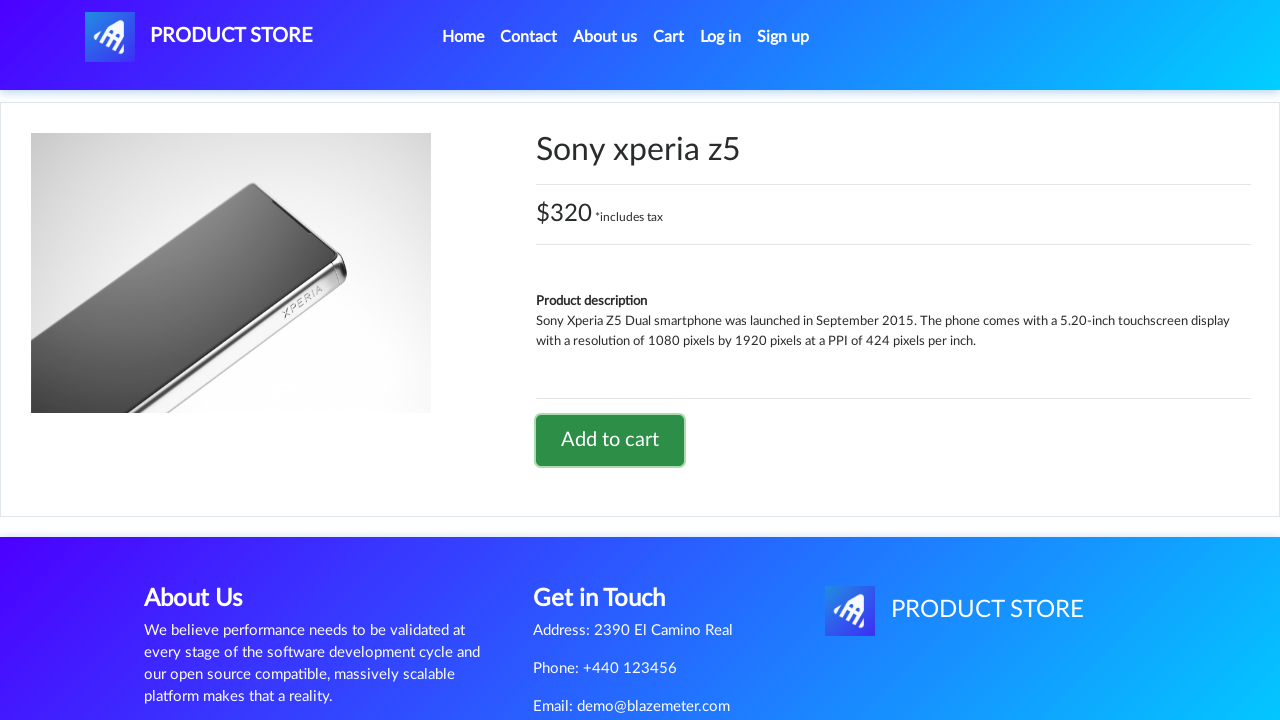

Accepted alert dialog (iteration 1/7)
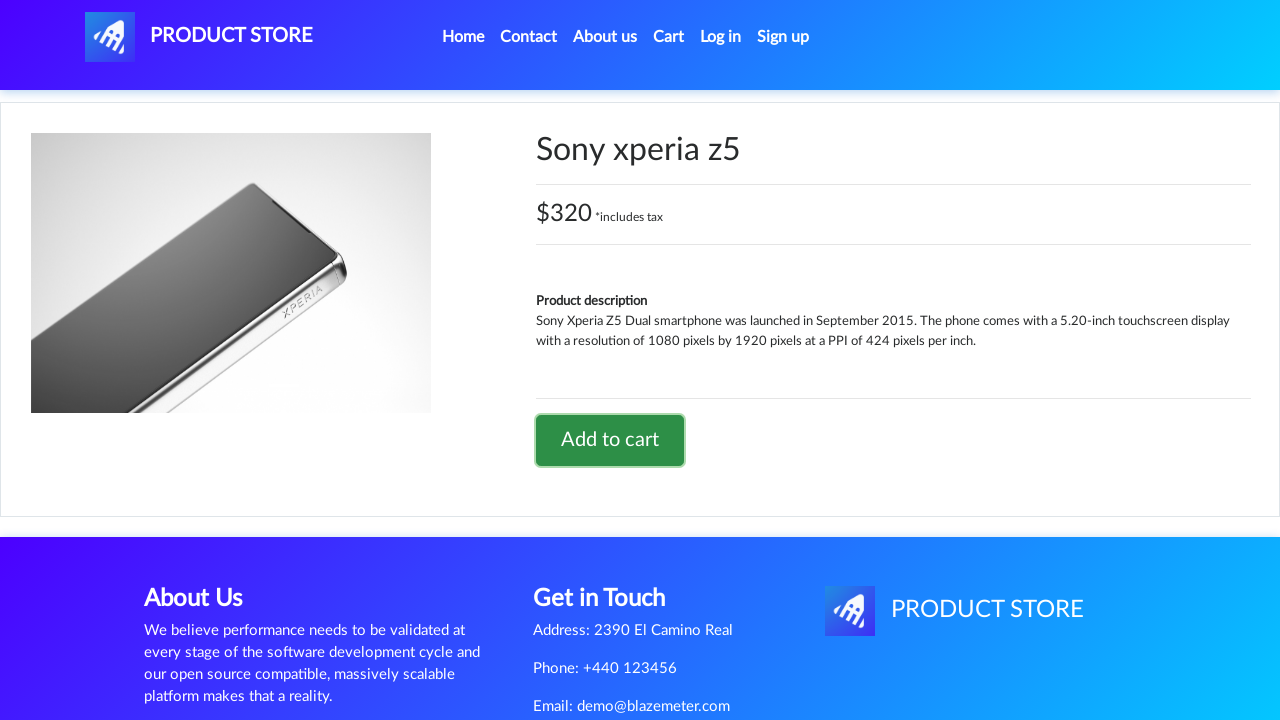

Clicked 'Add to cart' button (iteration 2/7) at (610, 440) on //*[@id="tbodyid"]/div[2]/div/a
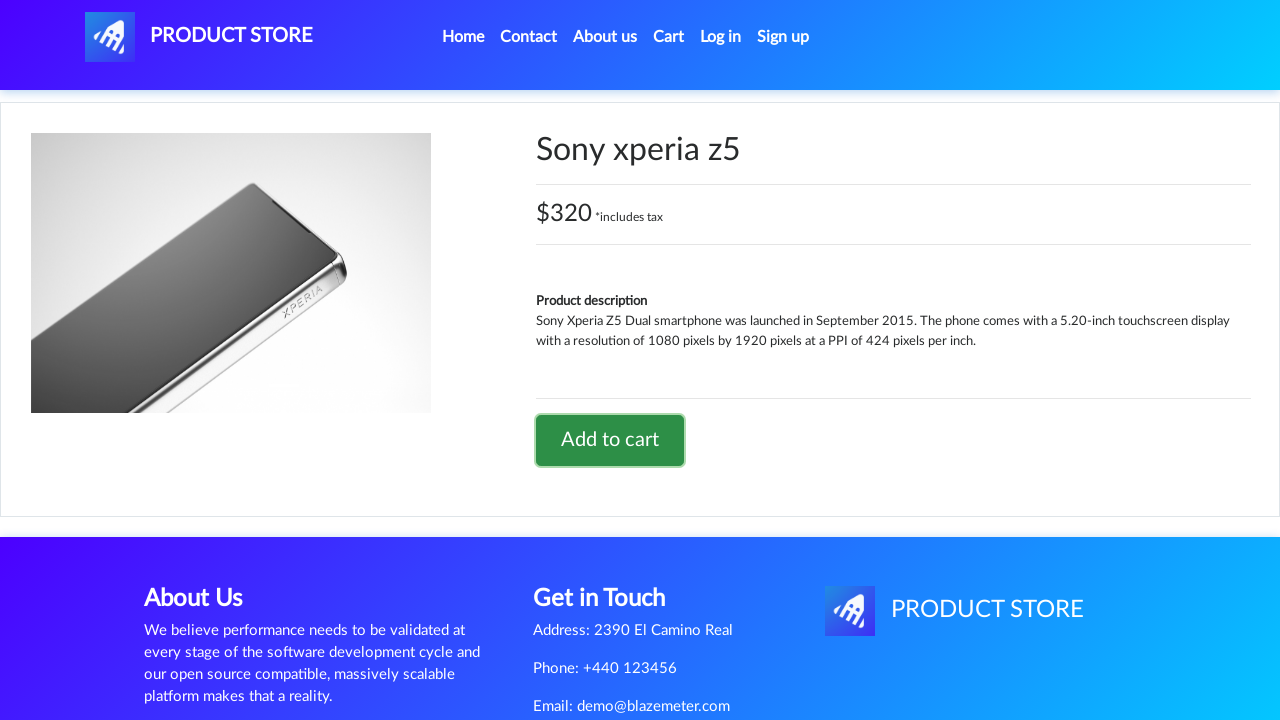

Waited 3 seconds before handling alert (iteration 2/7)
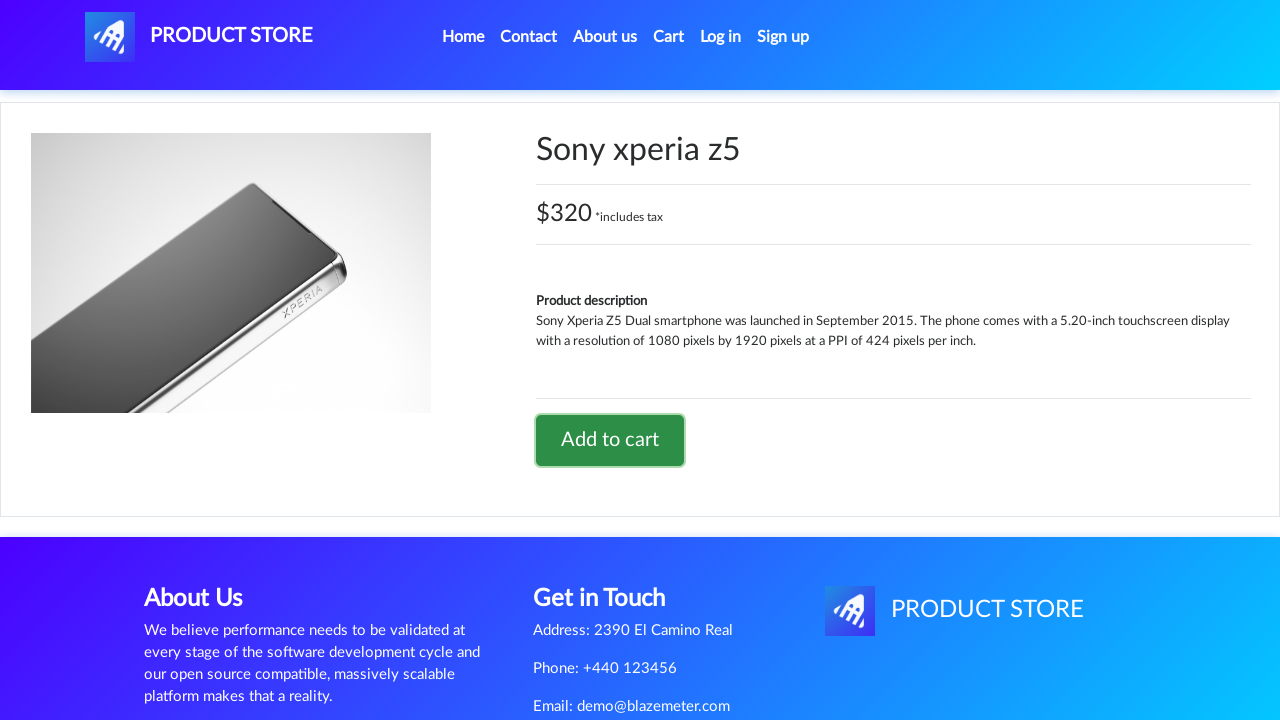

Accepted alert dialog (iteration 2/7)
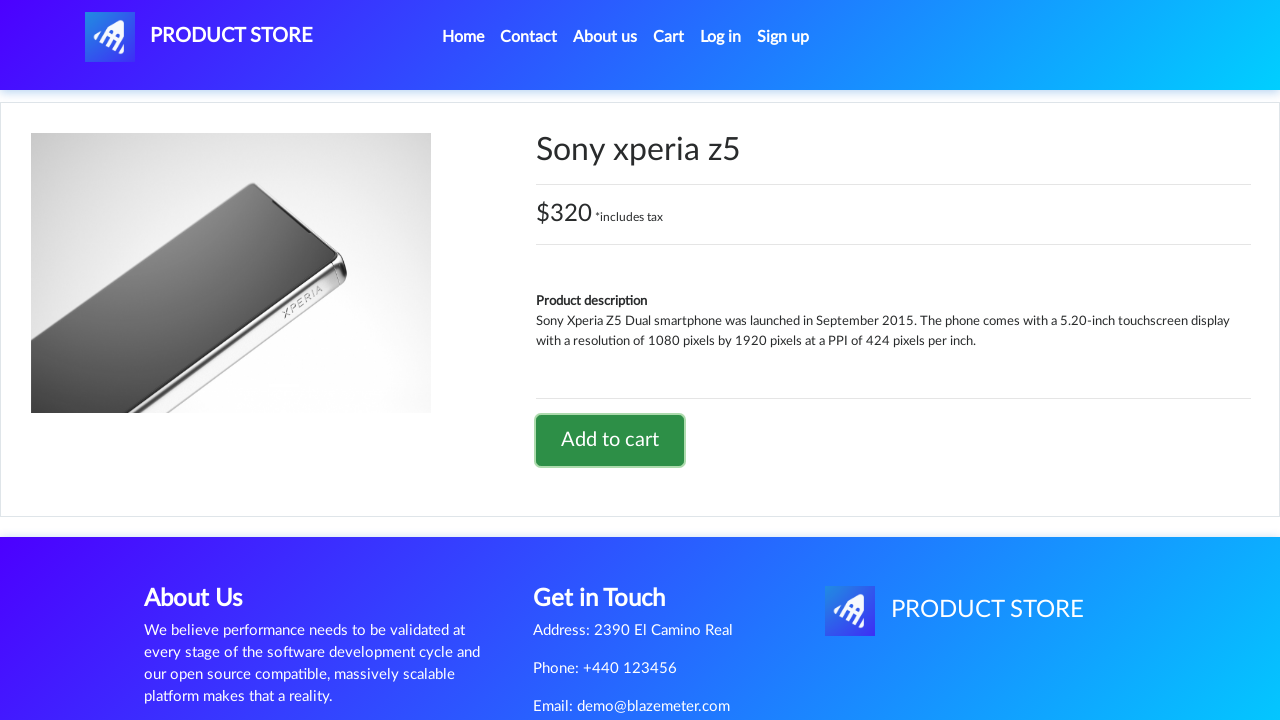

Clicked 'Add to cart' button (iteration 3/7) at (610, 440) on //*[@id="tbodyid"]/div[2]/div/a
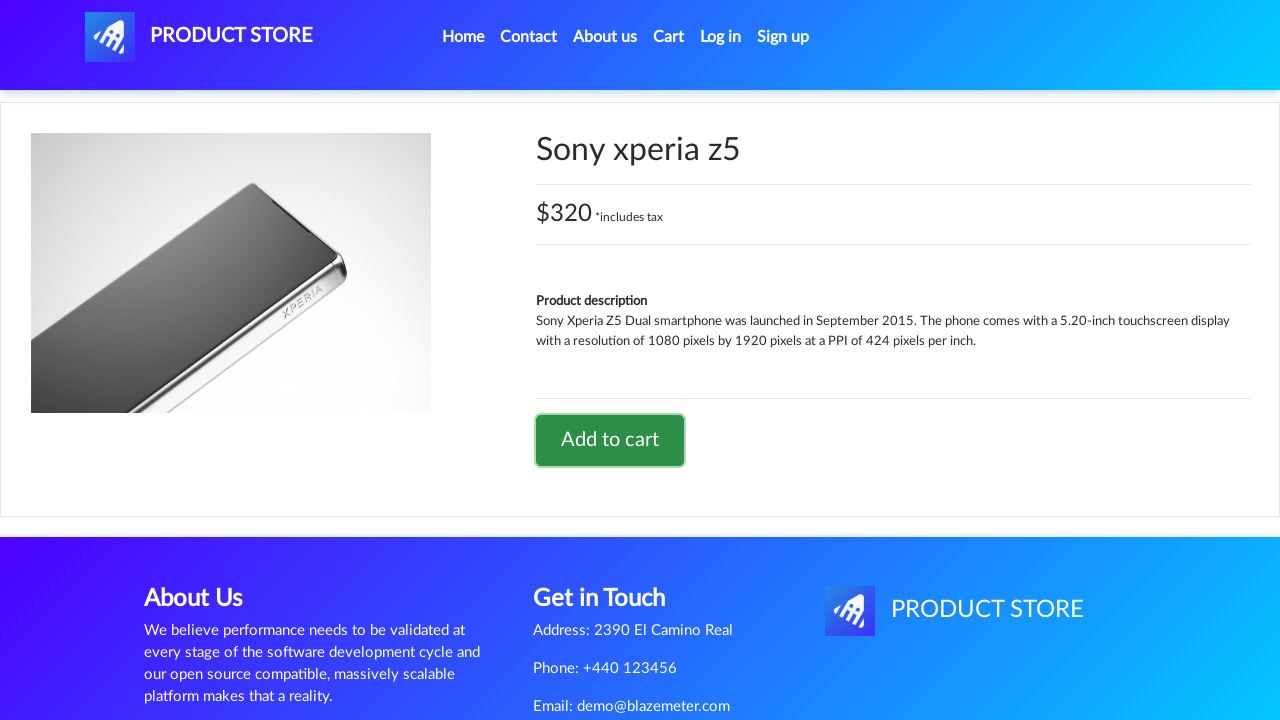

Waited 3 seconds before handling alert (iteration 3/7)
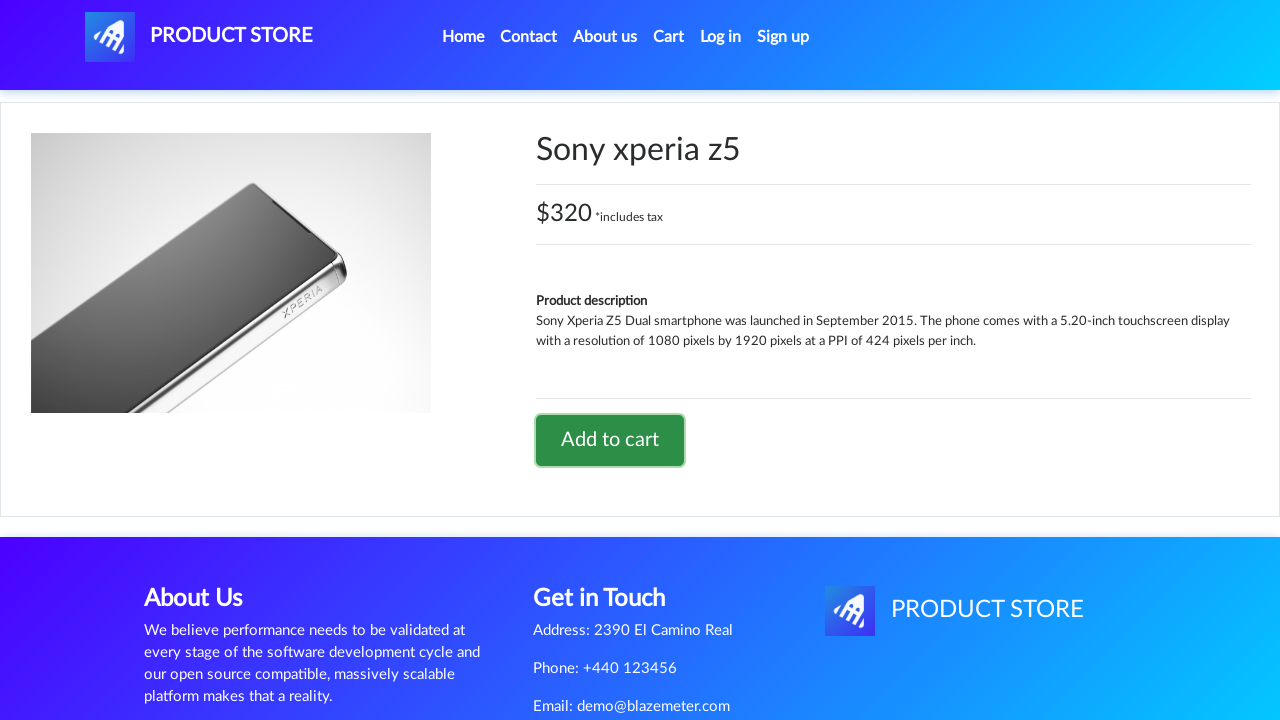

Accepted alert dialog (iteration 3/7)
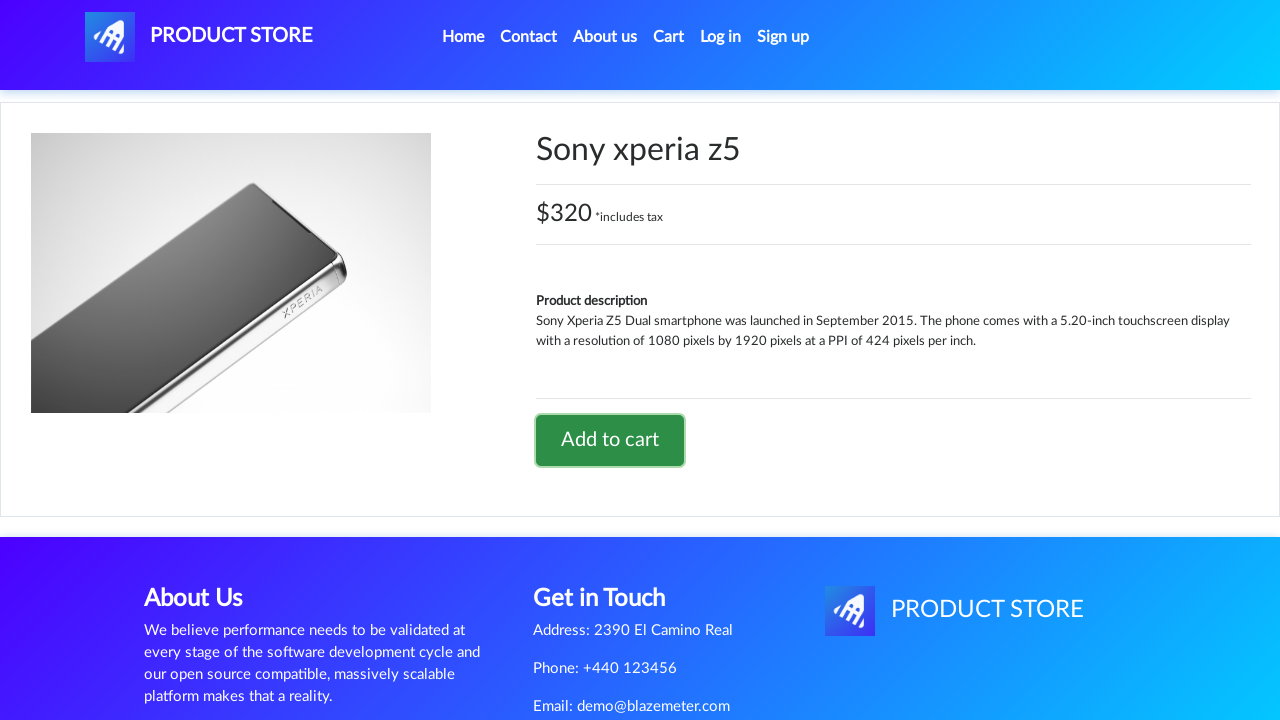

Clicked 'Add to cart' button (iteration 4/7) at (610, 440) on //*[@id="tbodyid"]/div[2]/div/a
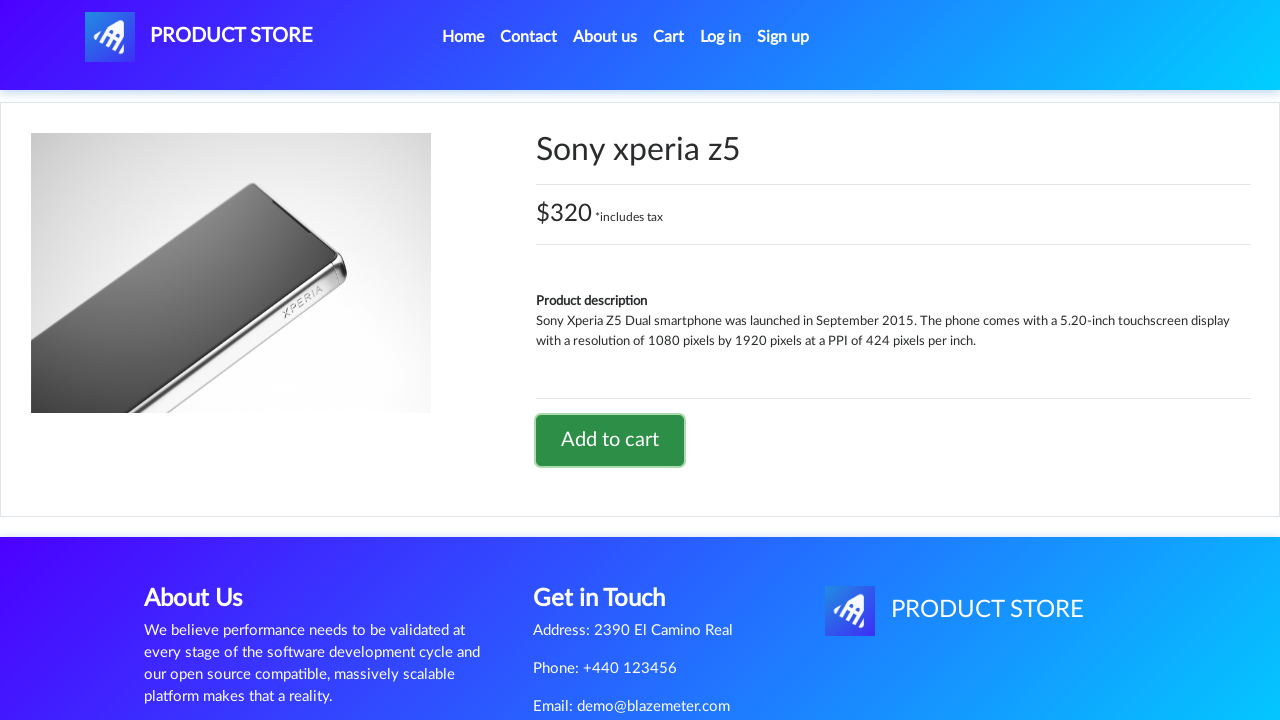

Waited 3 seconds before handling alert (iteration 4/7)
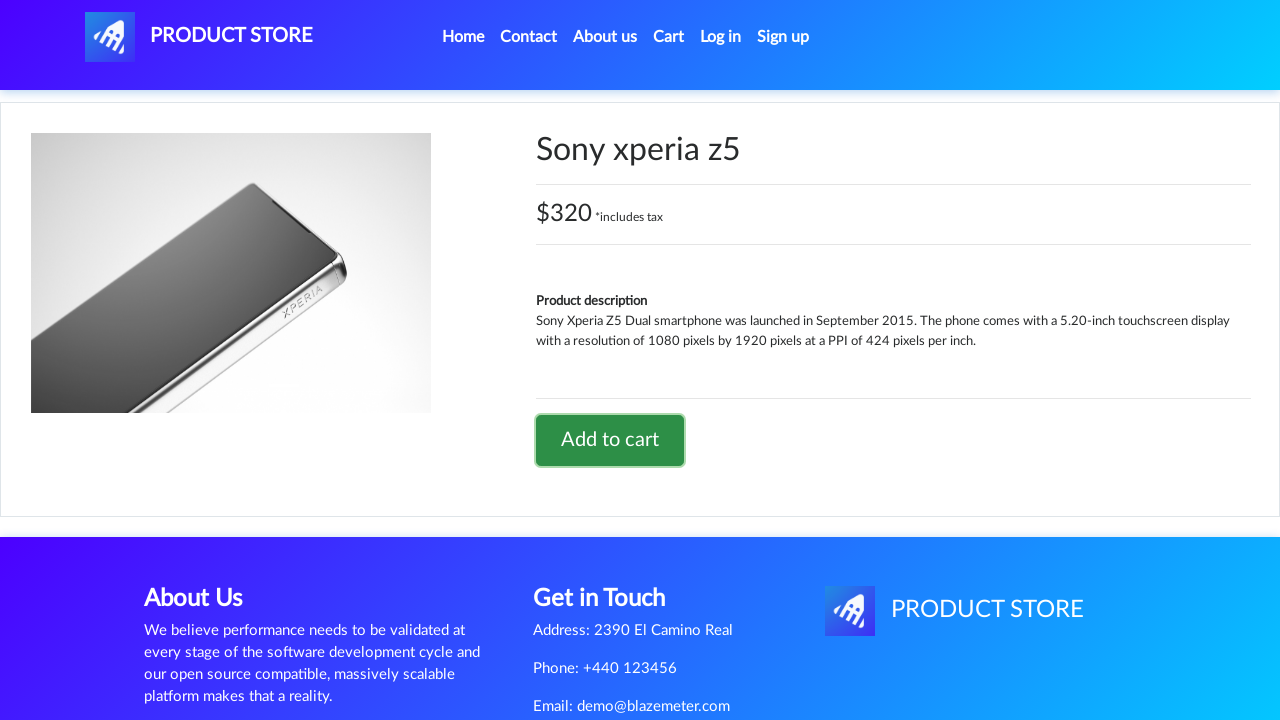

Accepted alert dialog (iteration 4/7)
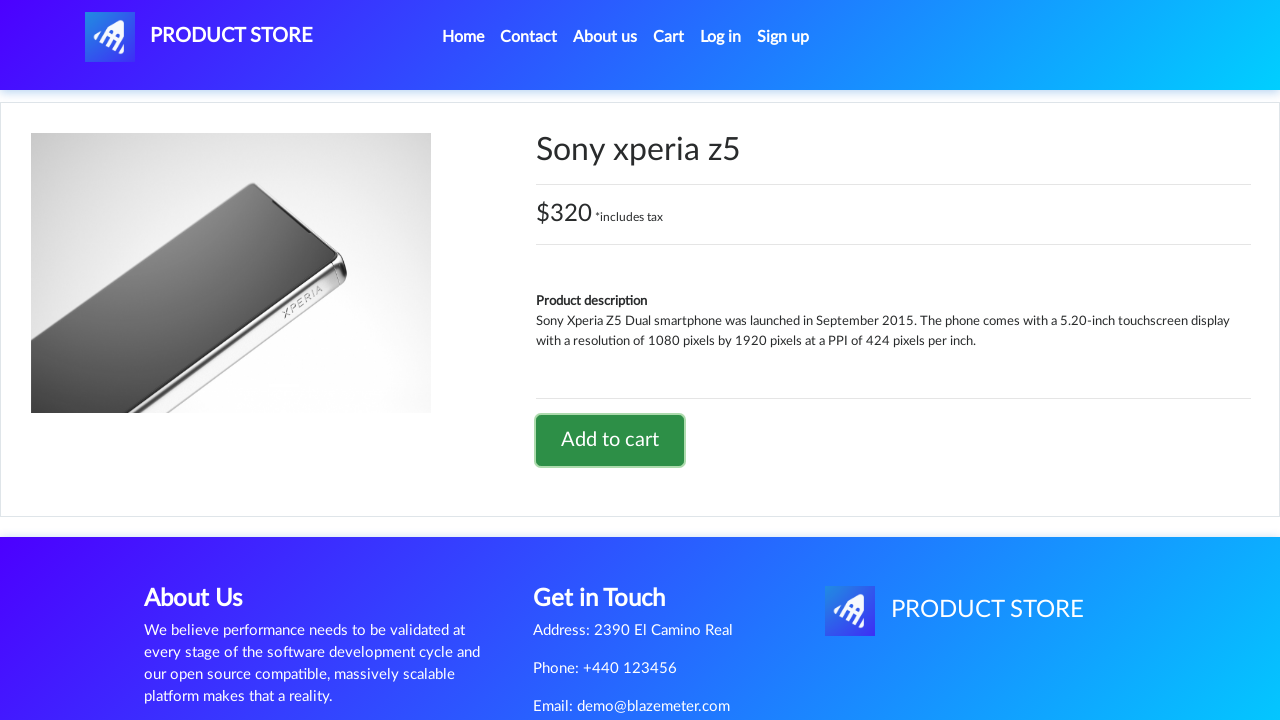

Clicked 'Add to cart' button (iteration 5/7) at (610, 440) on //*[@id="tbodyid"]/div[2]/div/a
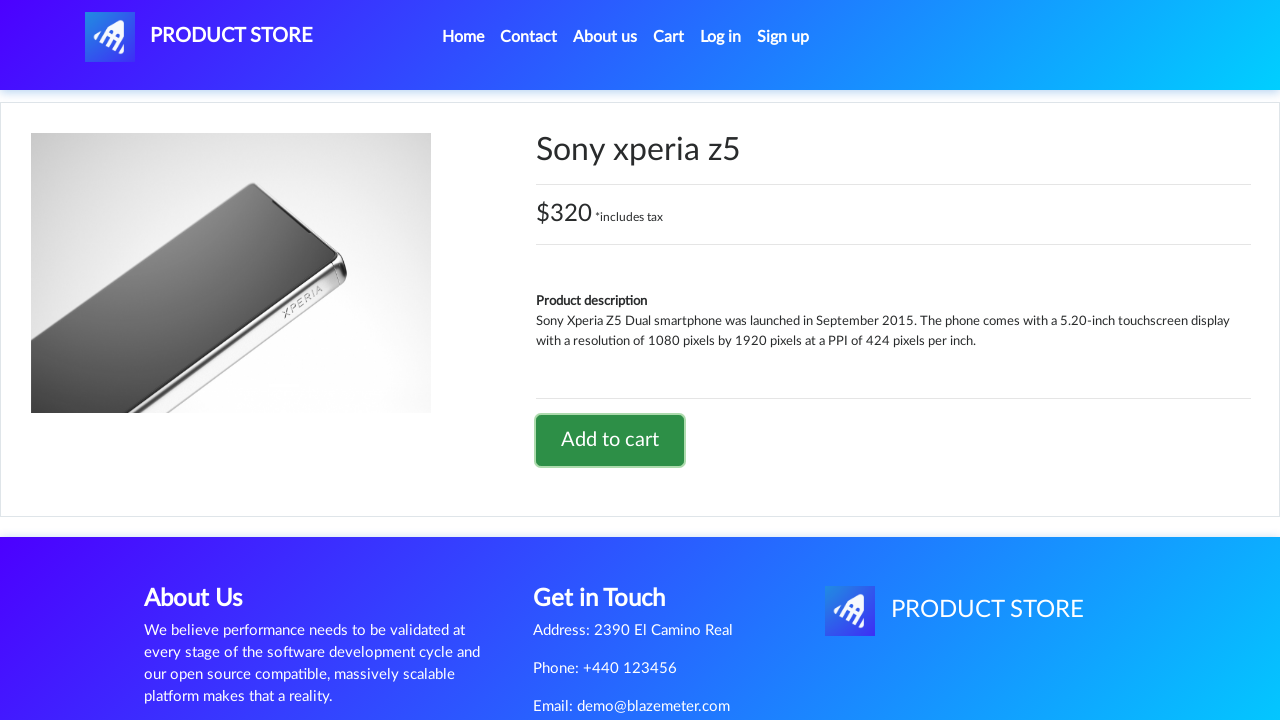

Waited 3 seconds before handling alert (iteration 5/7)
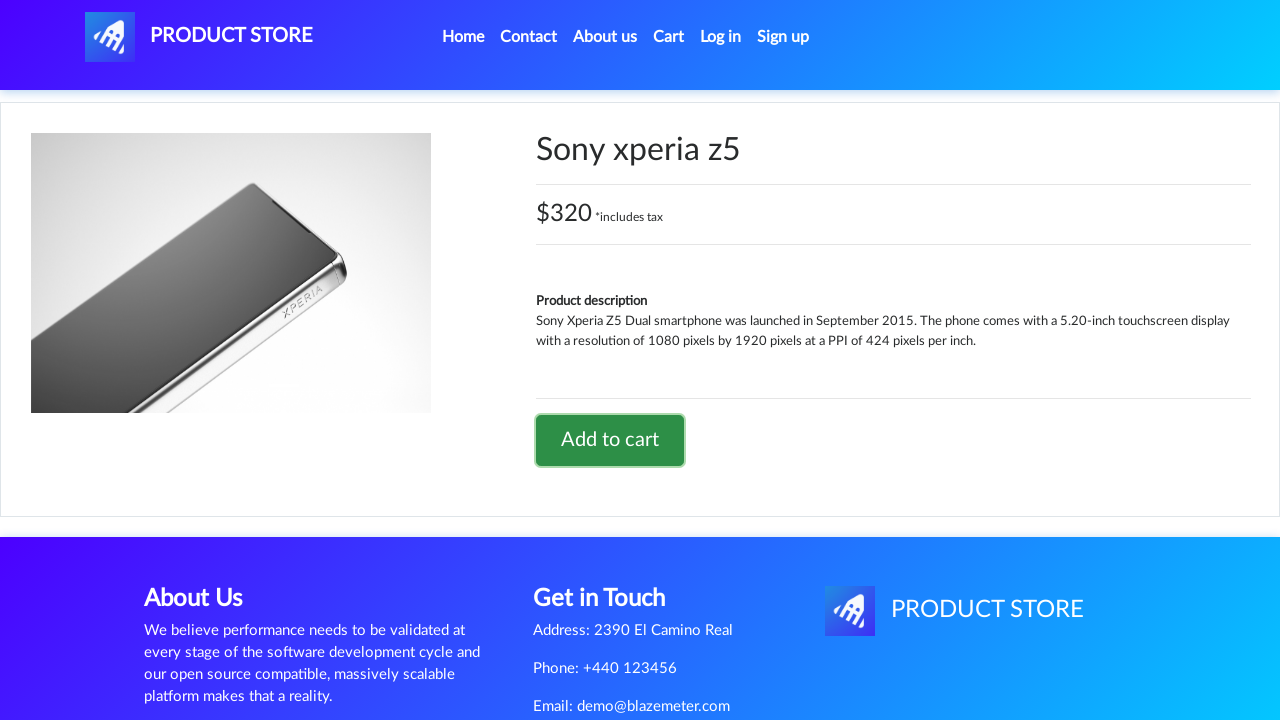

Accepted alert dialog (iteration 5/7)
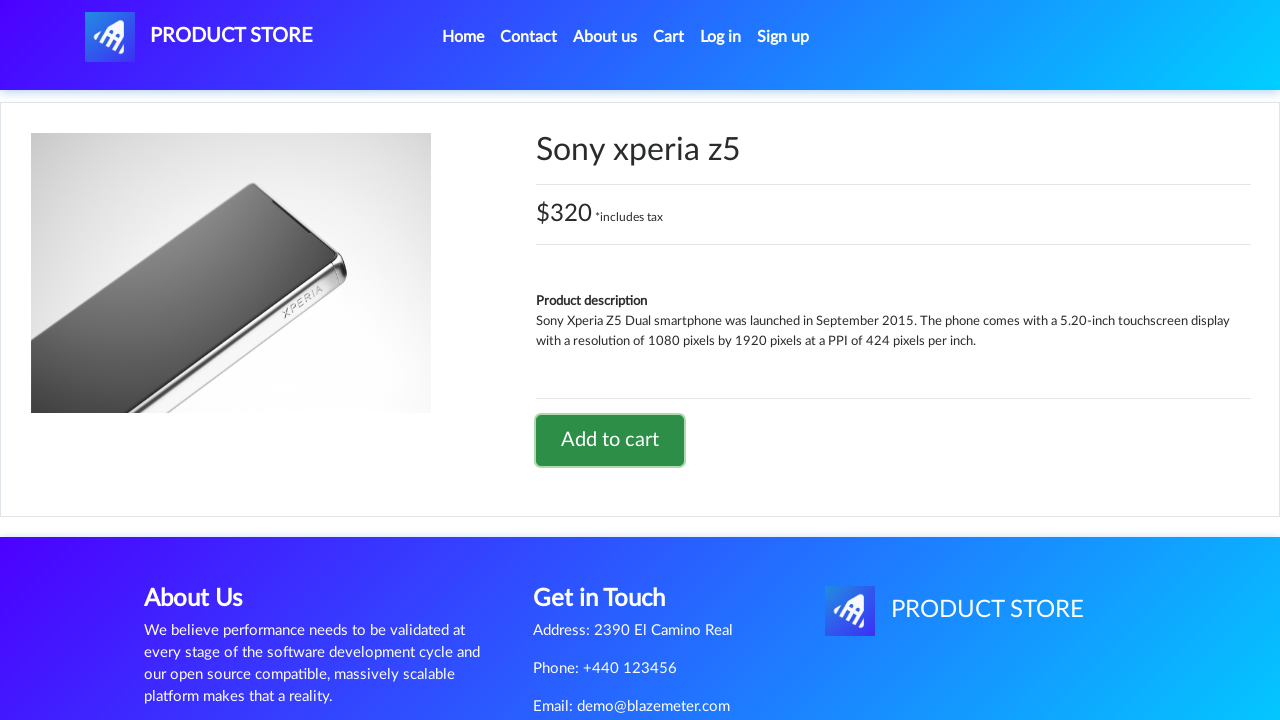

Clicked 'Add to cart' button (iteration 6/7) at (610, 440) on //*[@id="tbodyid"]/div[2]/div/a
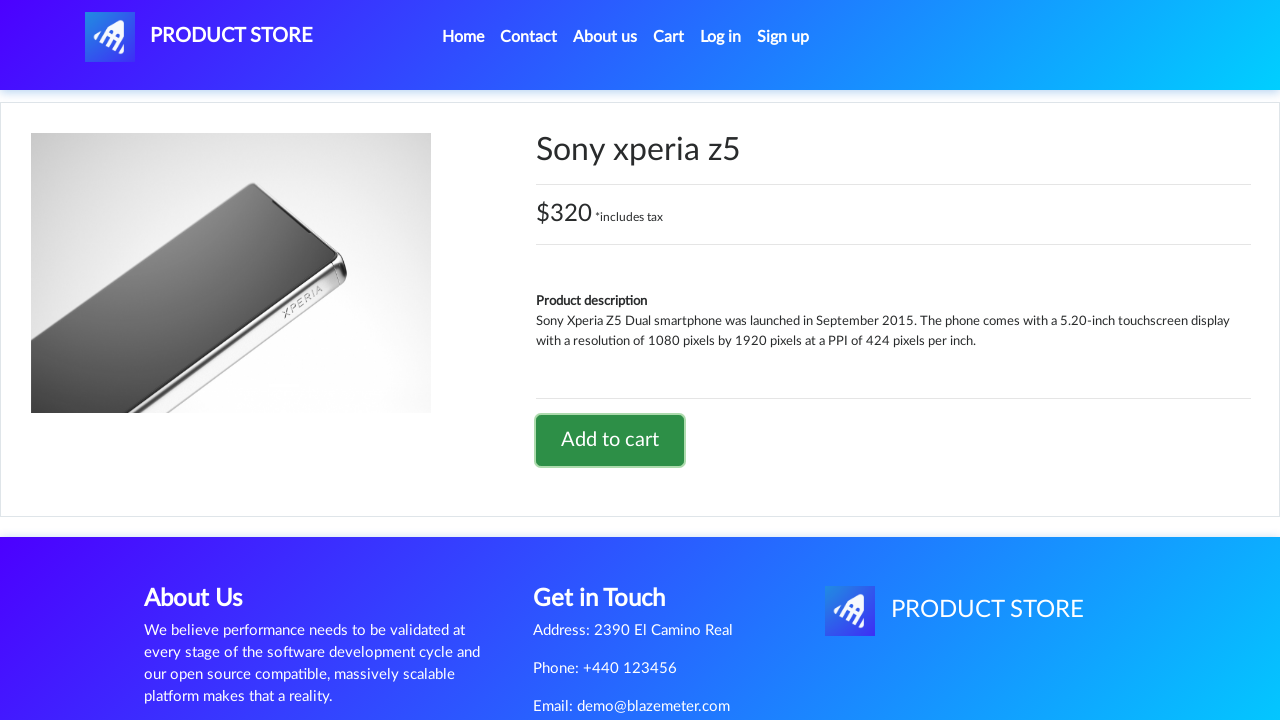

Waited 3 seconds before handling alert (iteration 6/7)
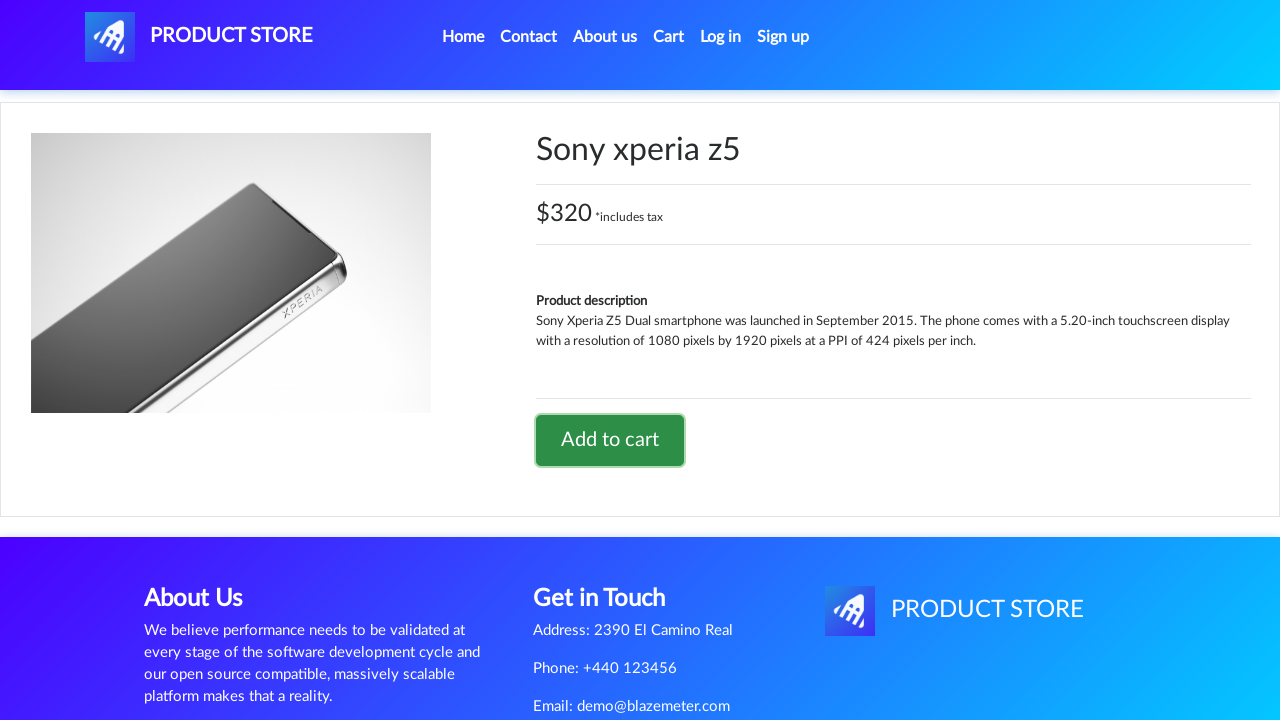

Accepted alert dialog (iteration 6/7)
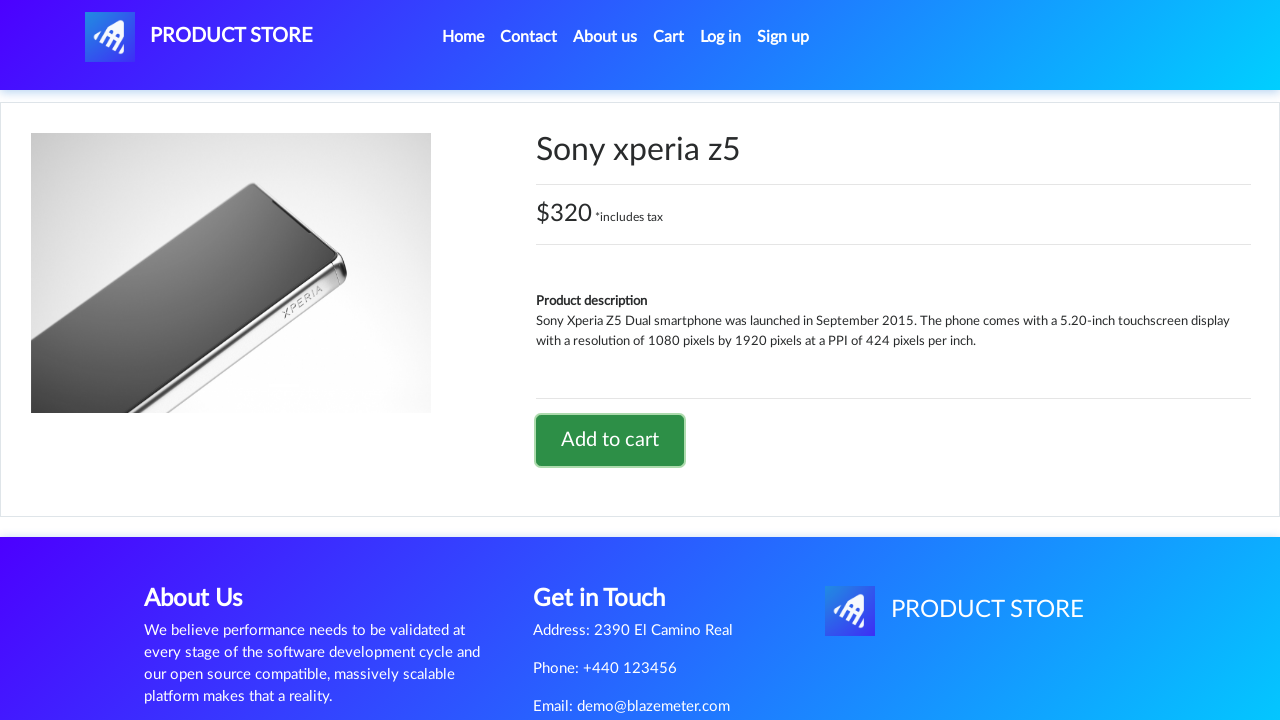

Clicked 'Add to cart' button (iteration 7/7) at (610, 440) on //*[@id="tbodyid"]/div[2]/div/a
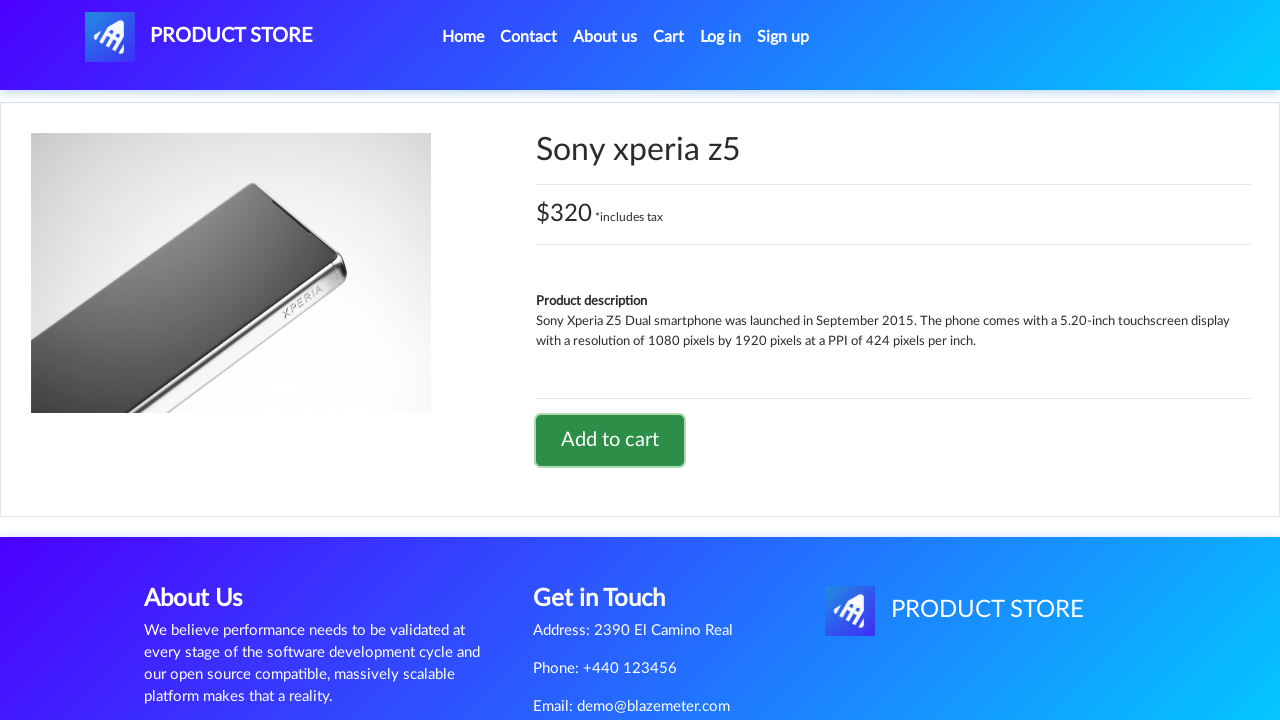

Waited 3 seconds before handling alert (iteration 7/7)
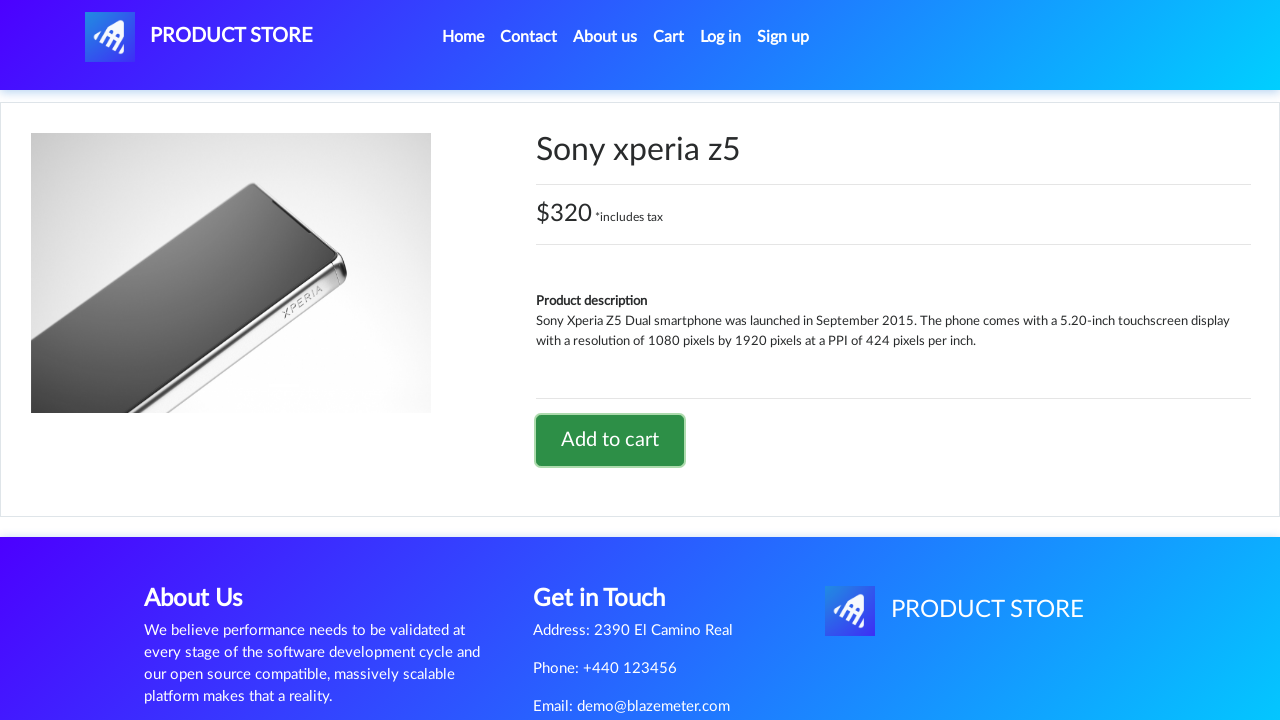

Accepted alert dialog (iteration 7/7)
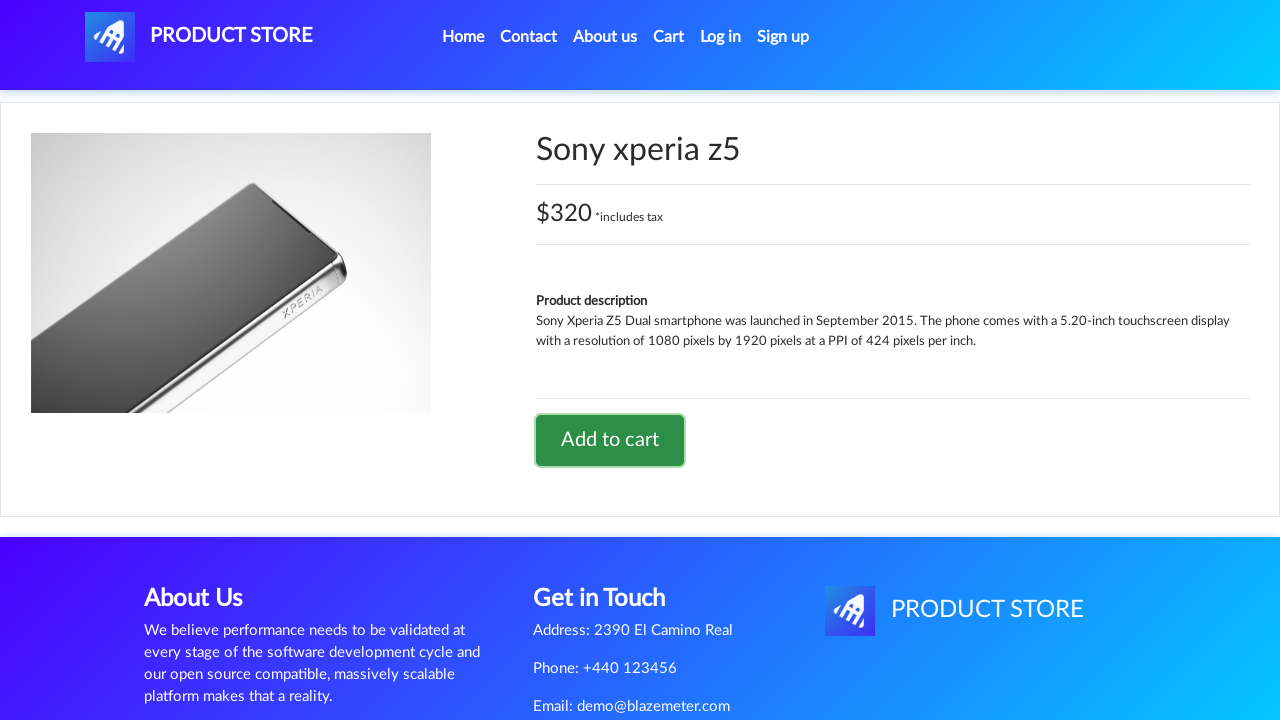

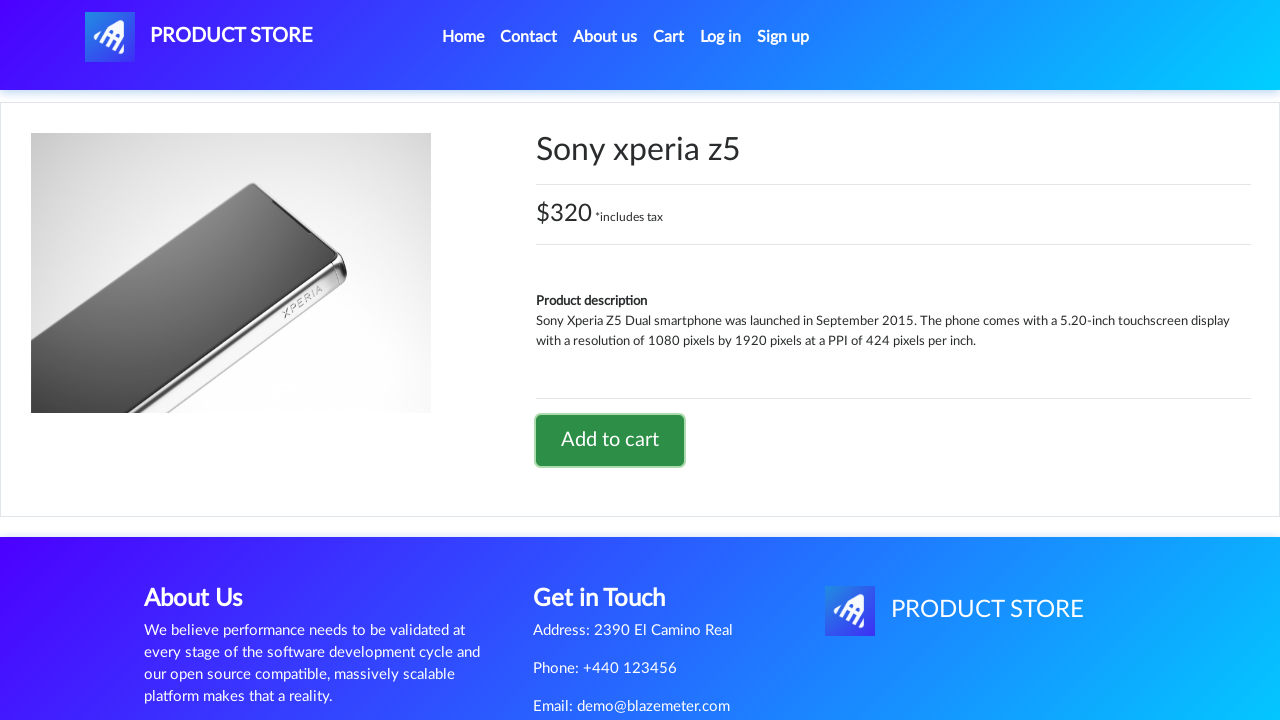